Tests page performance by measuring load time and verifying it completes within acceptable threshold

Starting URL: https://egundem.com/

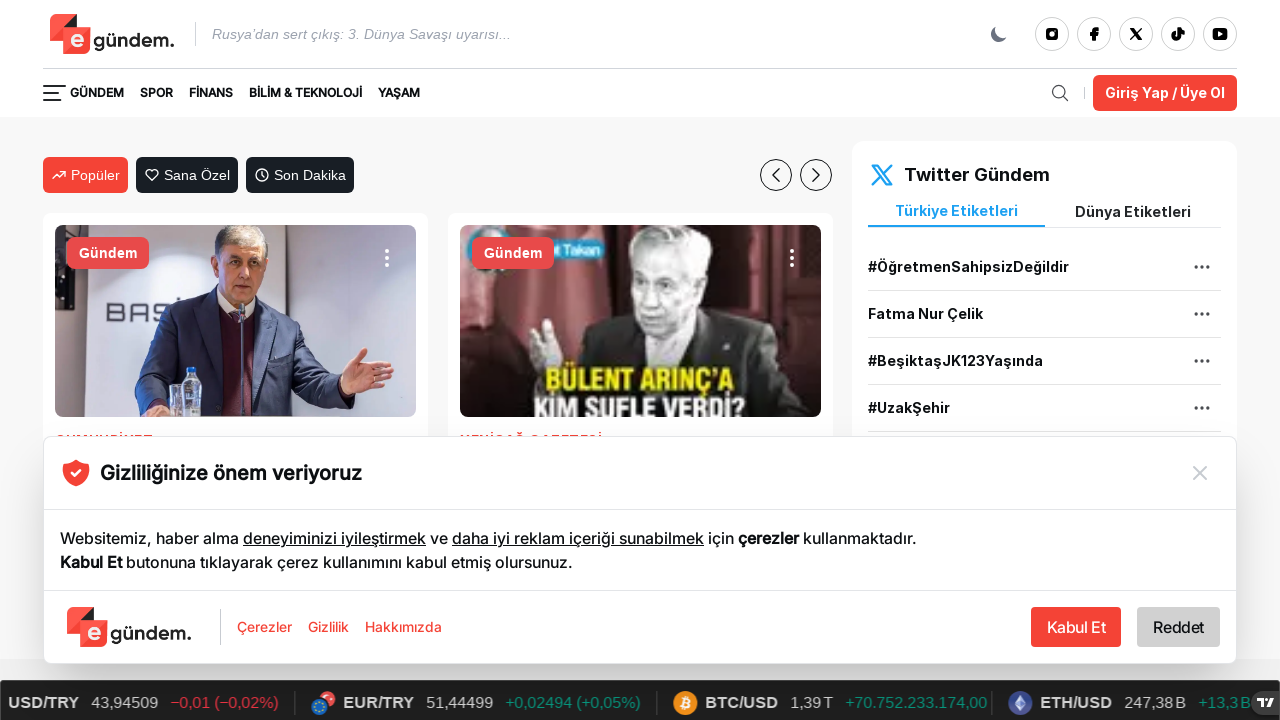

Waited for page load state to complete
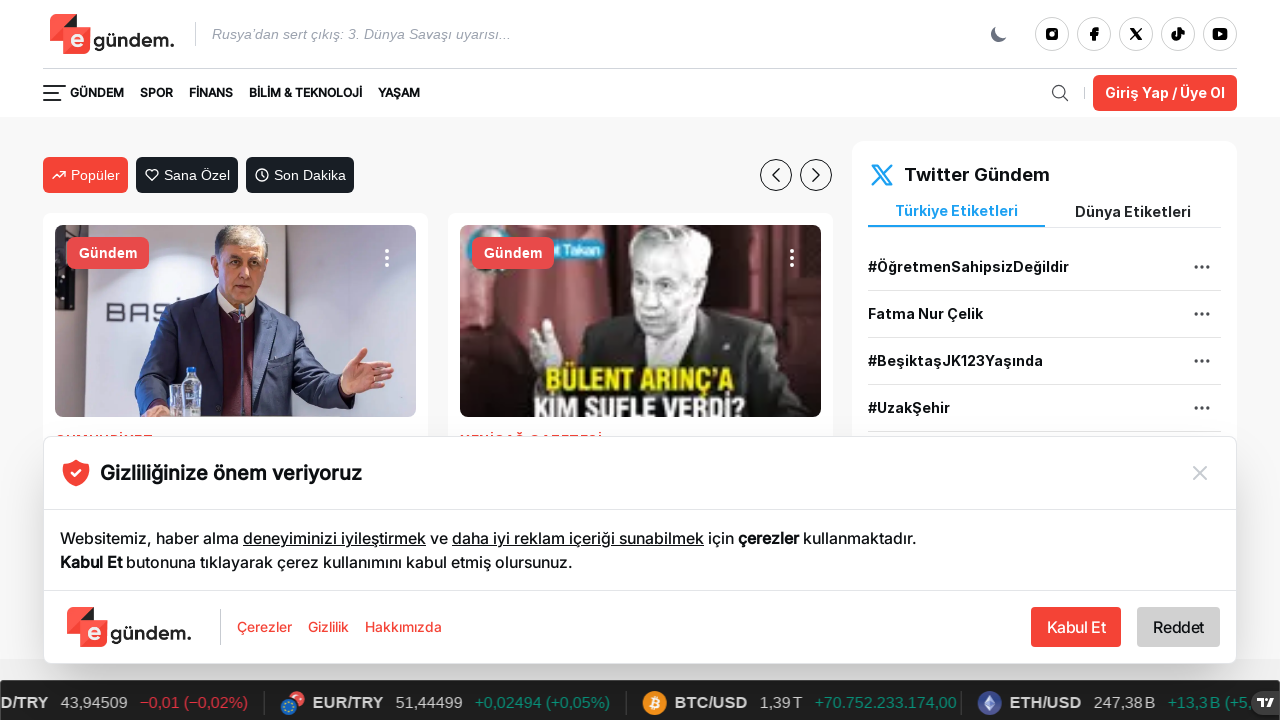

Measured page load time: 603.19ms
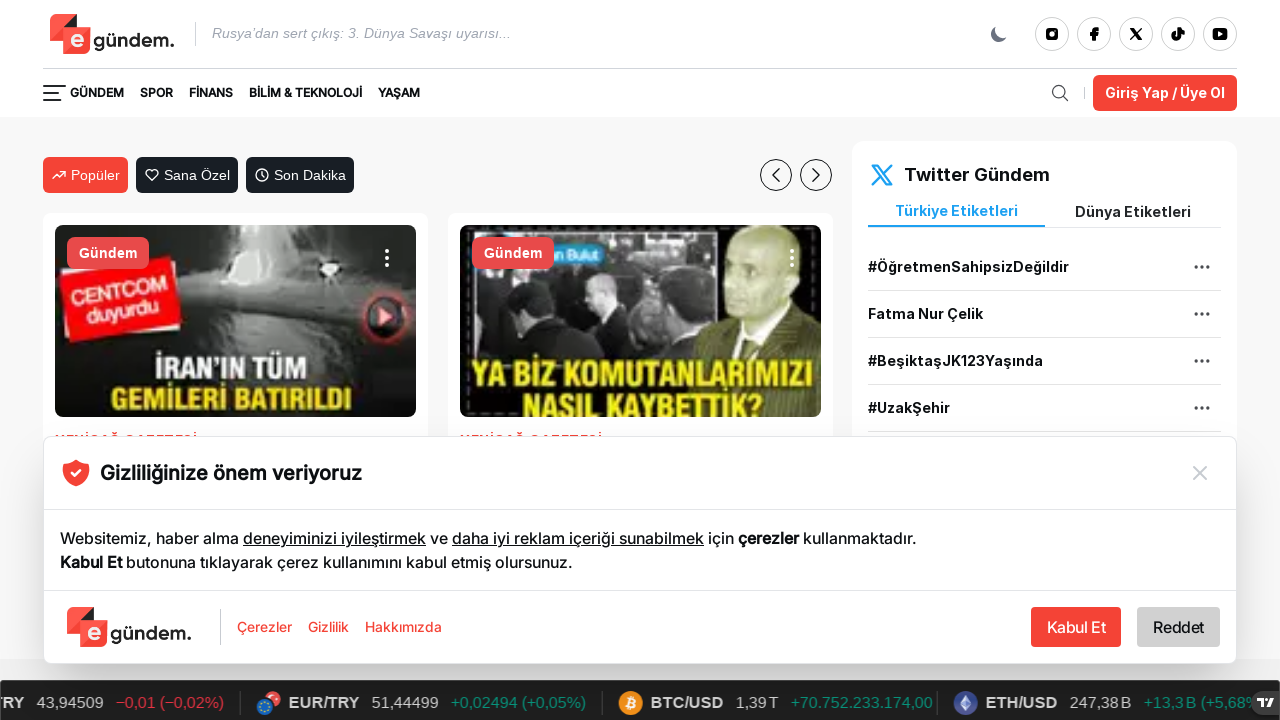

Retrieved performance timing metrics from page
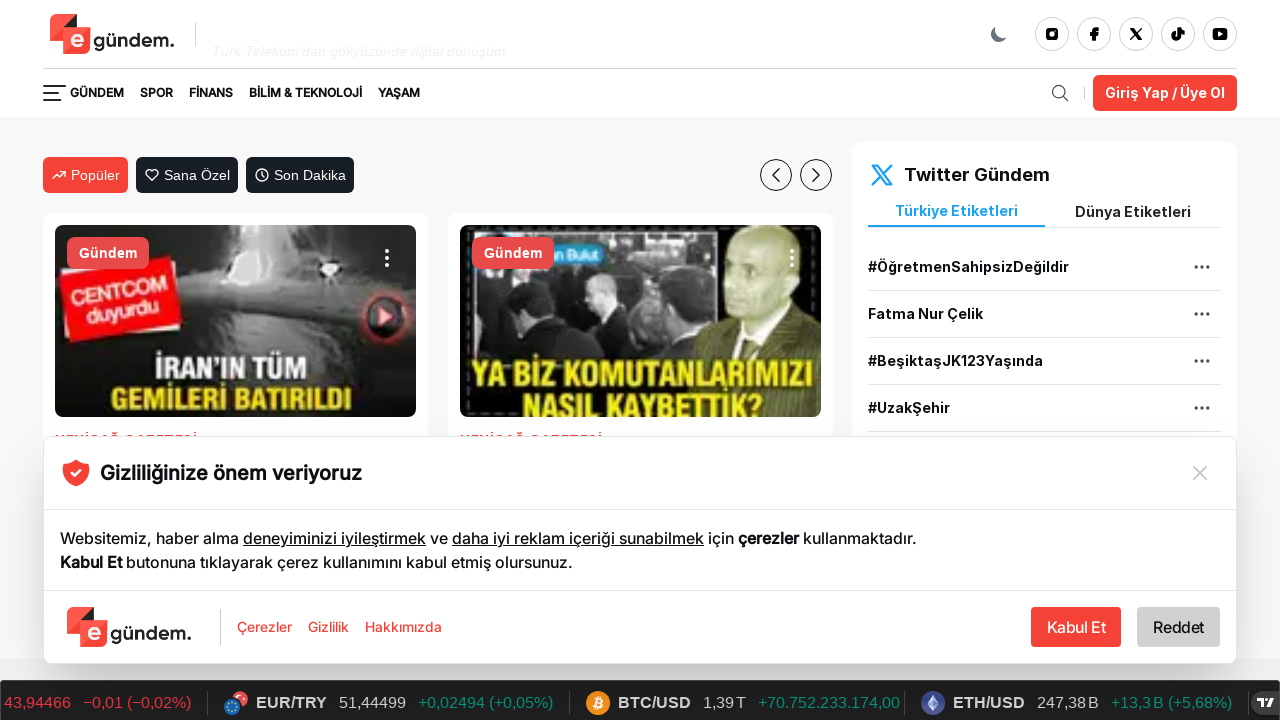

Performance breakdown - Load: 603.1875610351562ms, First Byte: 1492ms, DOM Loaded: 3206ms, Full Load: 3627ms
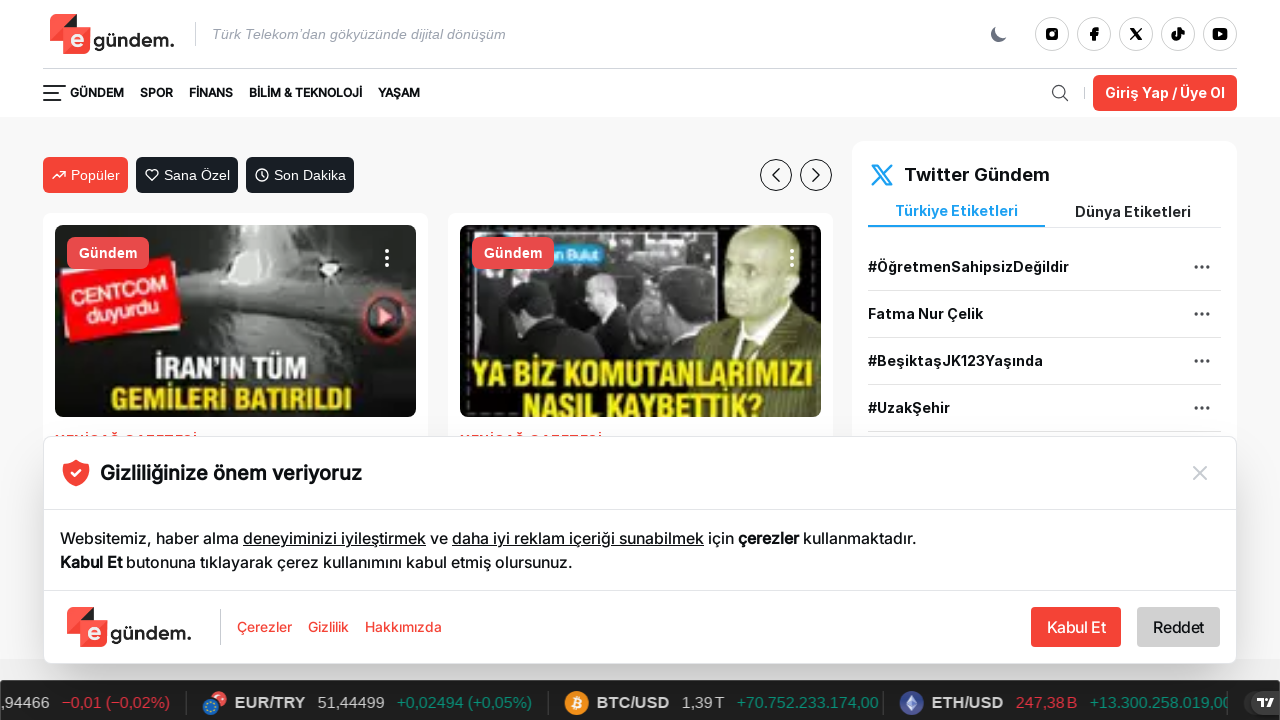

Verified page load time 603.1875610351562ms is within 30000ms threshold
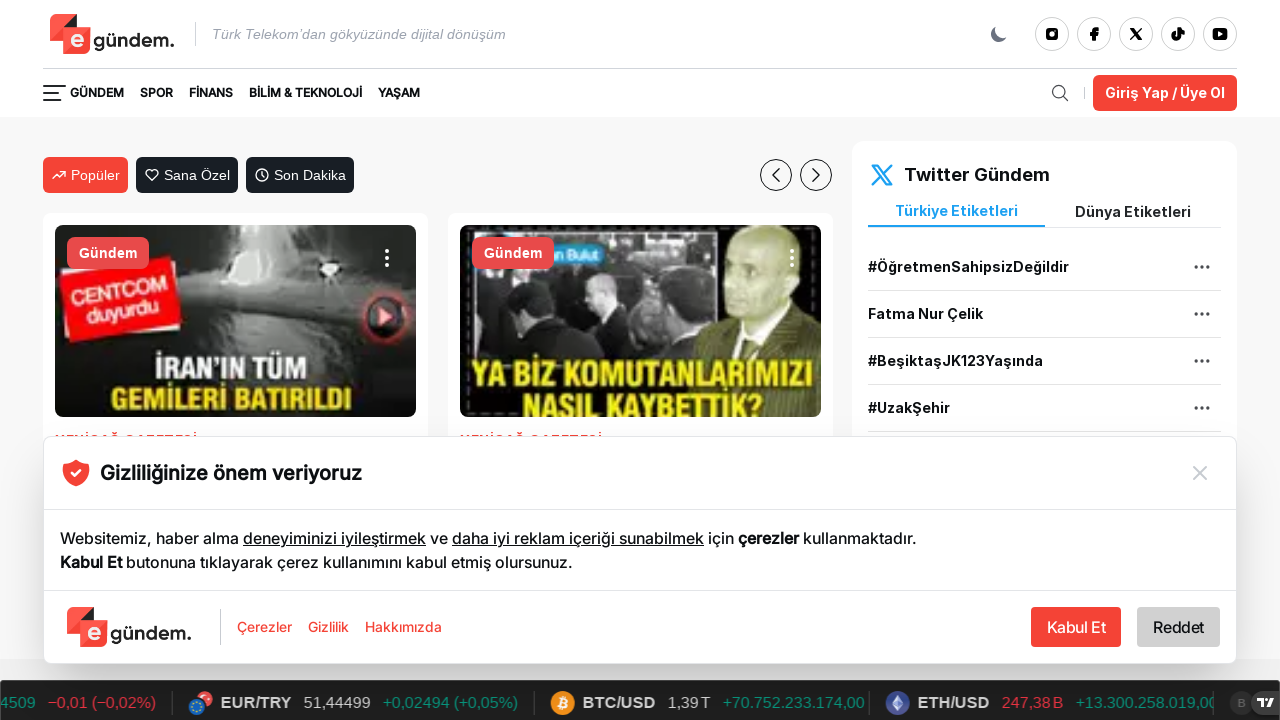

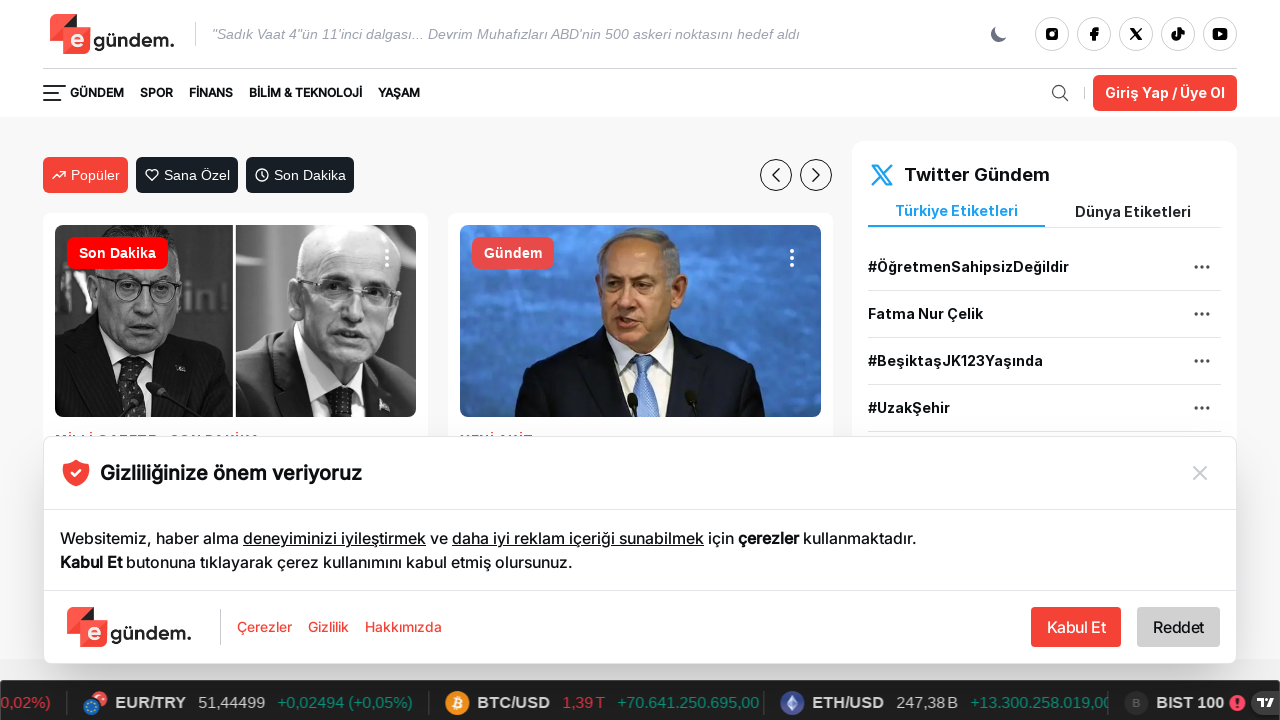